Tests various alert handling scenarios including simple alerts, timed alerts, confirmation dialogs, and prompt dialogs on a demo site

Starting URL: https://demoqa.com/alerts

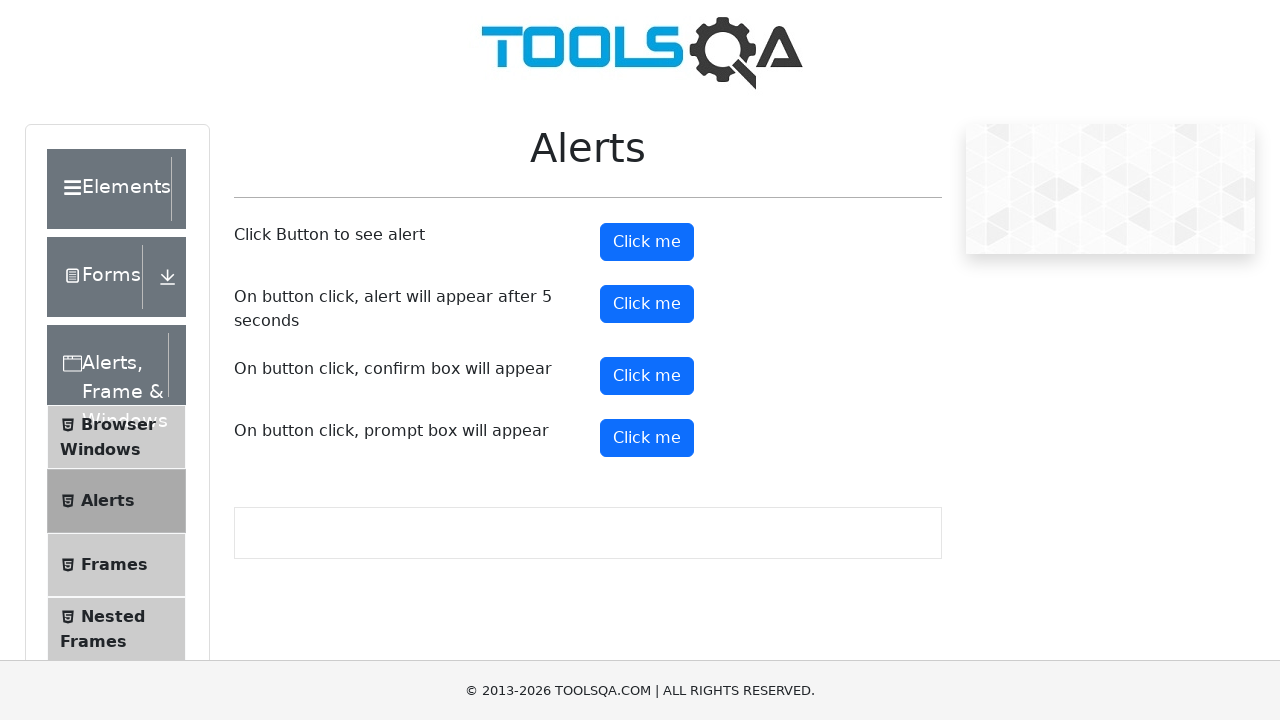

Clicked button to trigger simple alert at (647, 242) on xpath=//button[@id='alertButton']
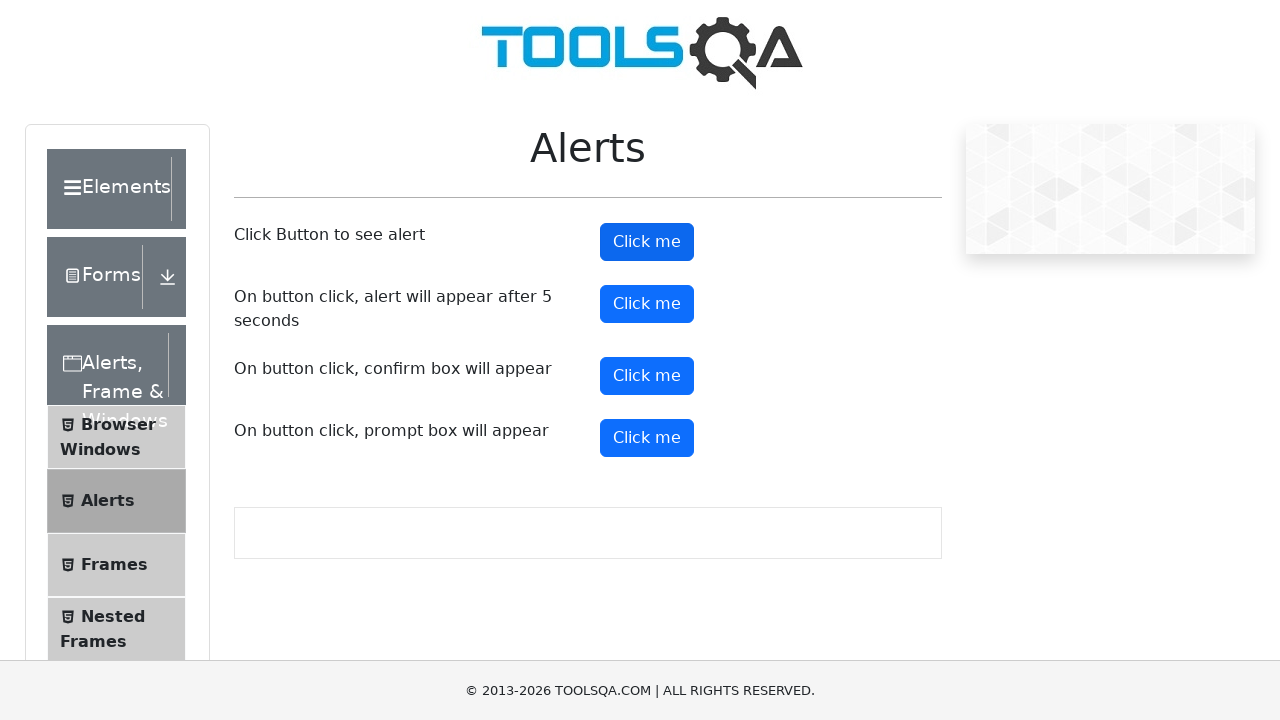

Set up dialog handler to accept alerts
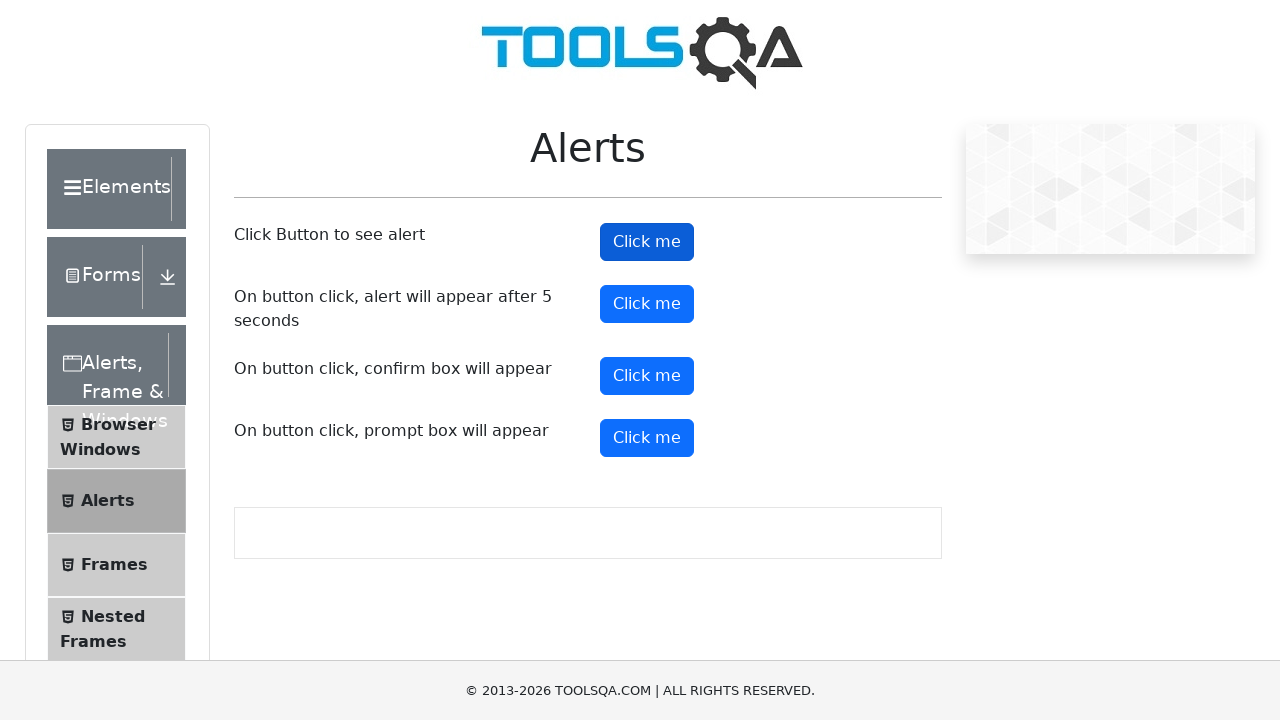

Clicked button to trigger timed alert at (647, 304) on #timerAlertButton
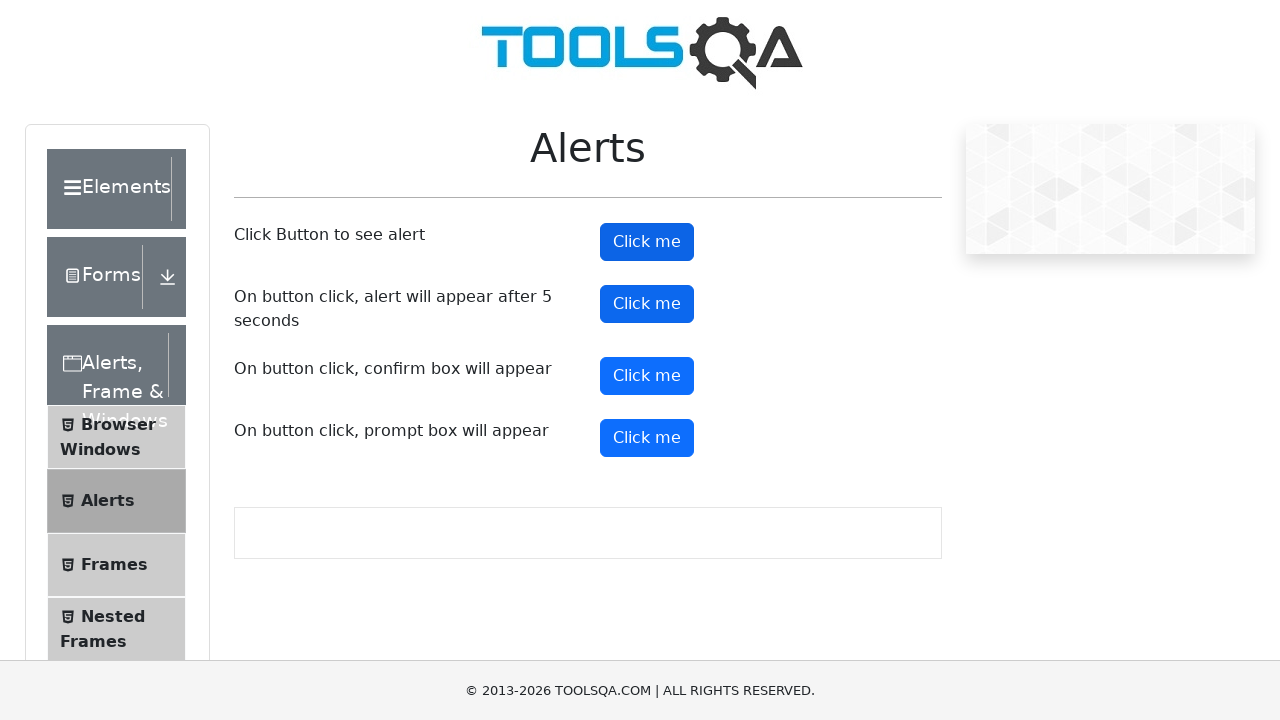

Timed alert was handled by dialog handler
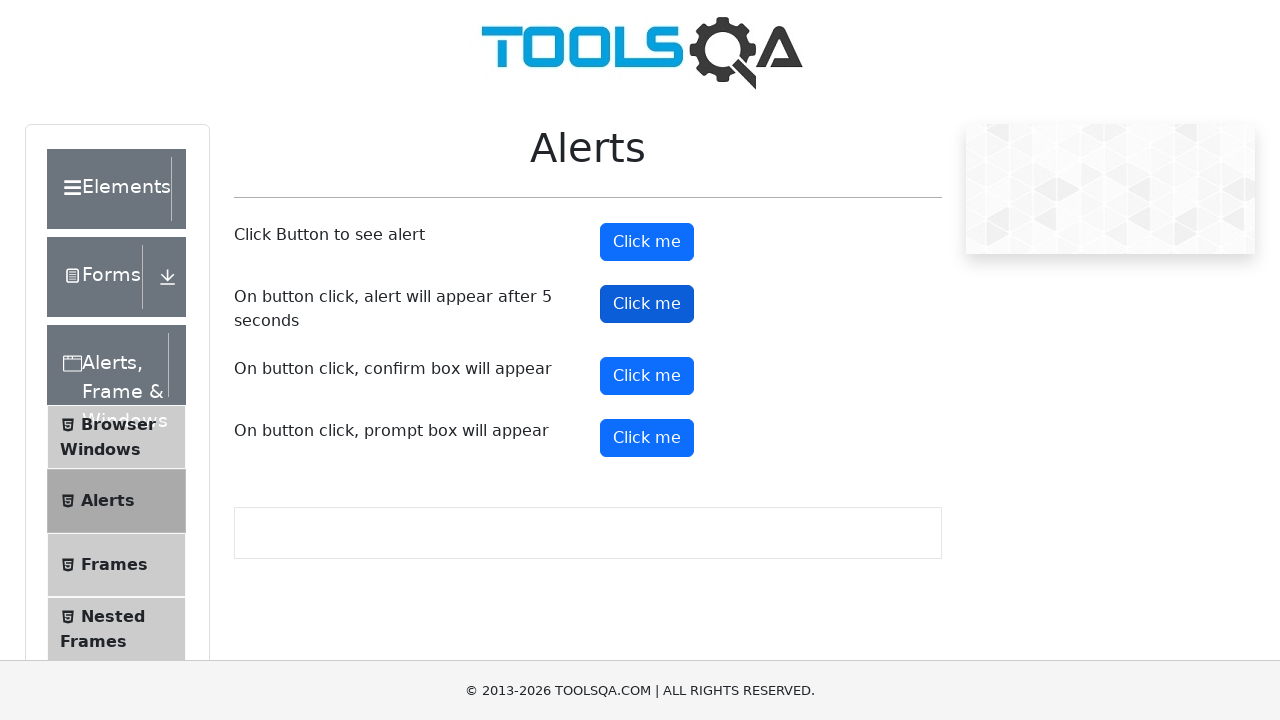

Clicked button to trigger confirmation dialog at (647, 242) on xpath=//button[@class='btn btn-primary']
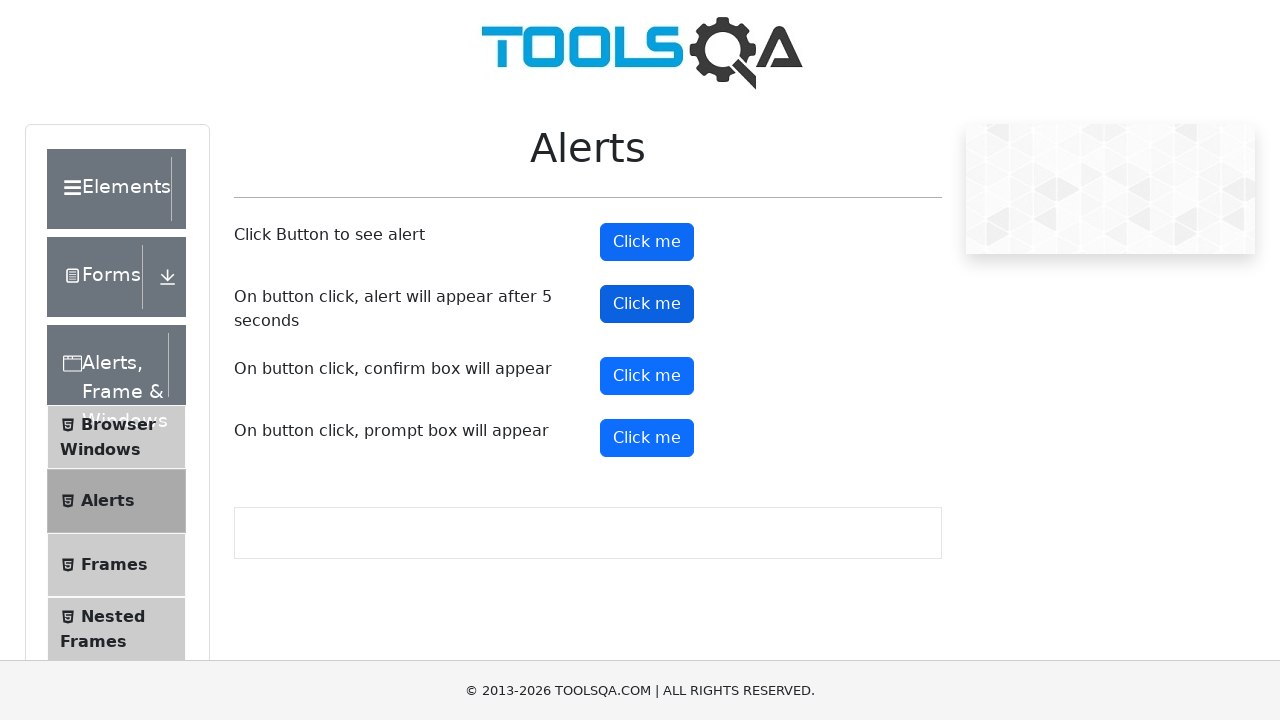

Set up dialog handler to dismiss confirmation dialog
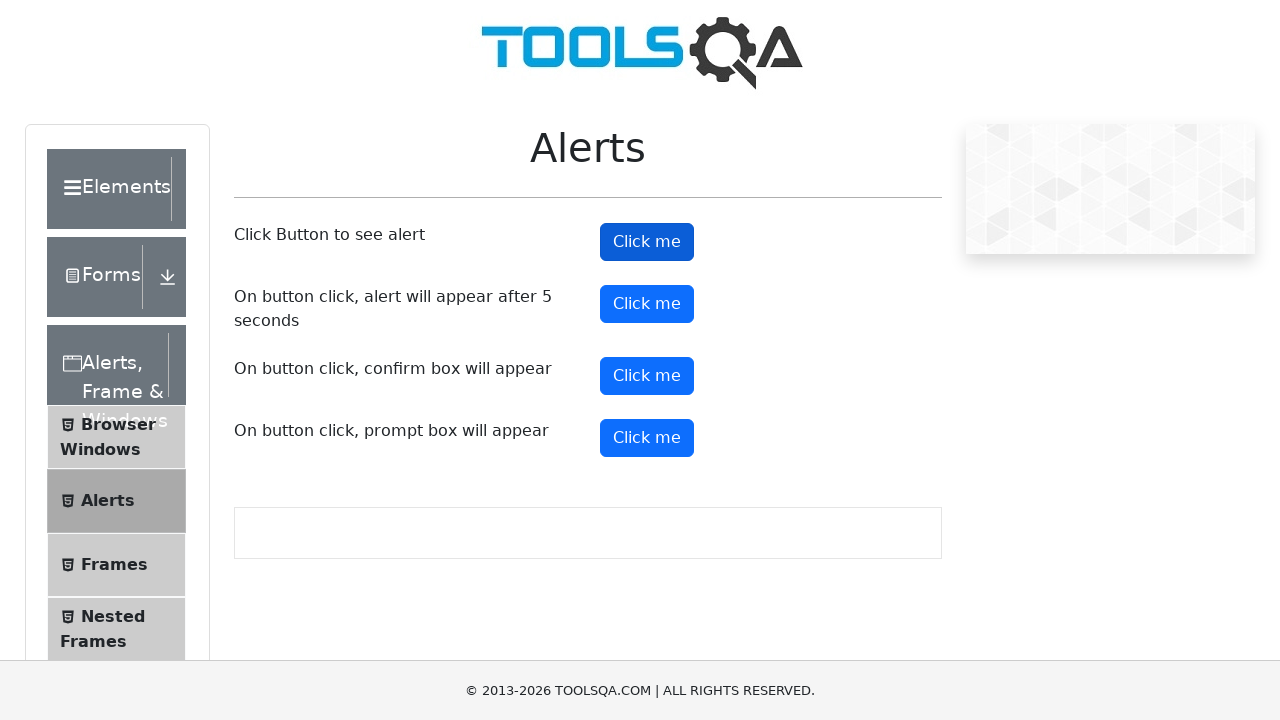

Clicked button to trigger prompt dialog at (647, 438) on #promtButton
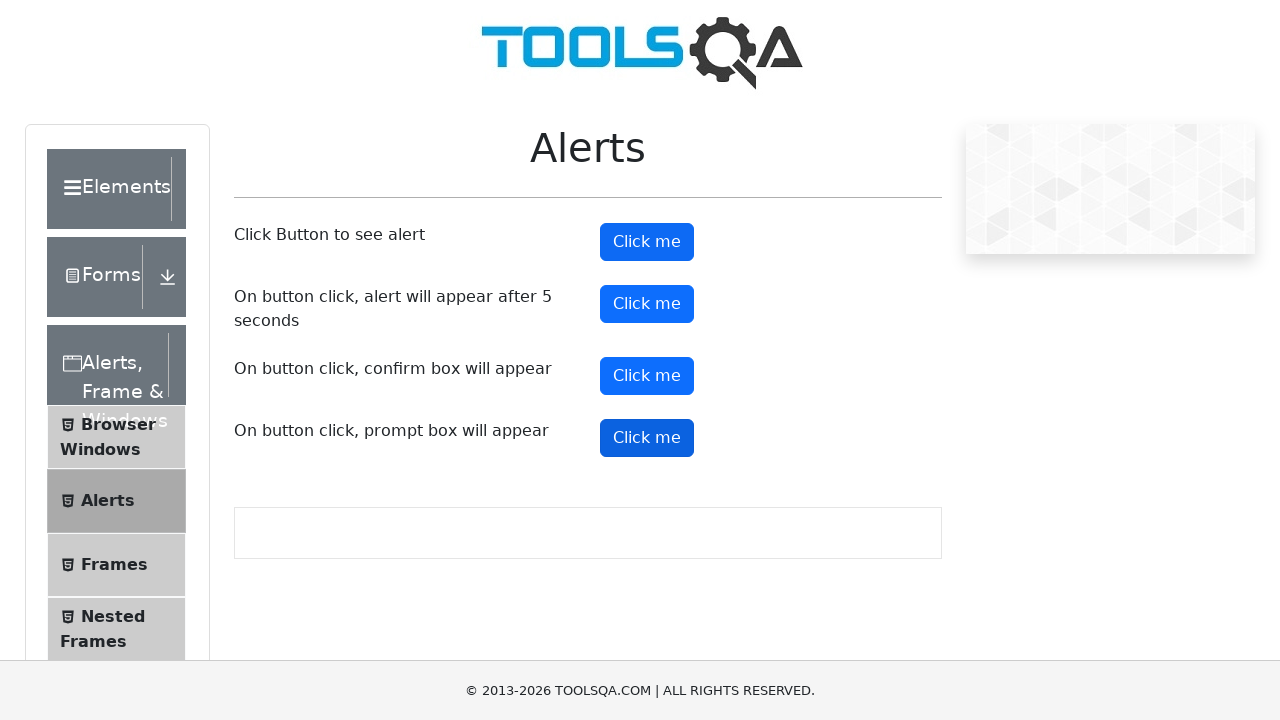

Set up dialog handler to enter text in prompt and accept
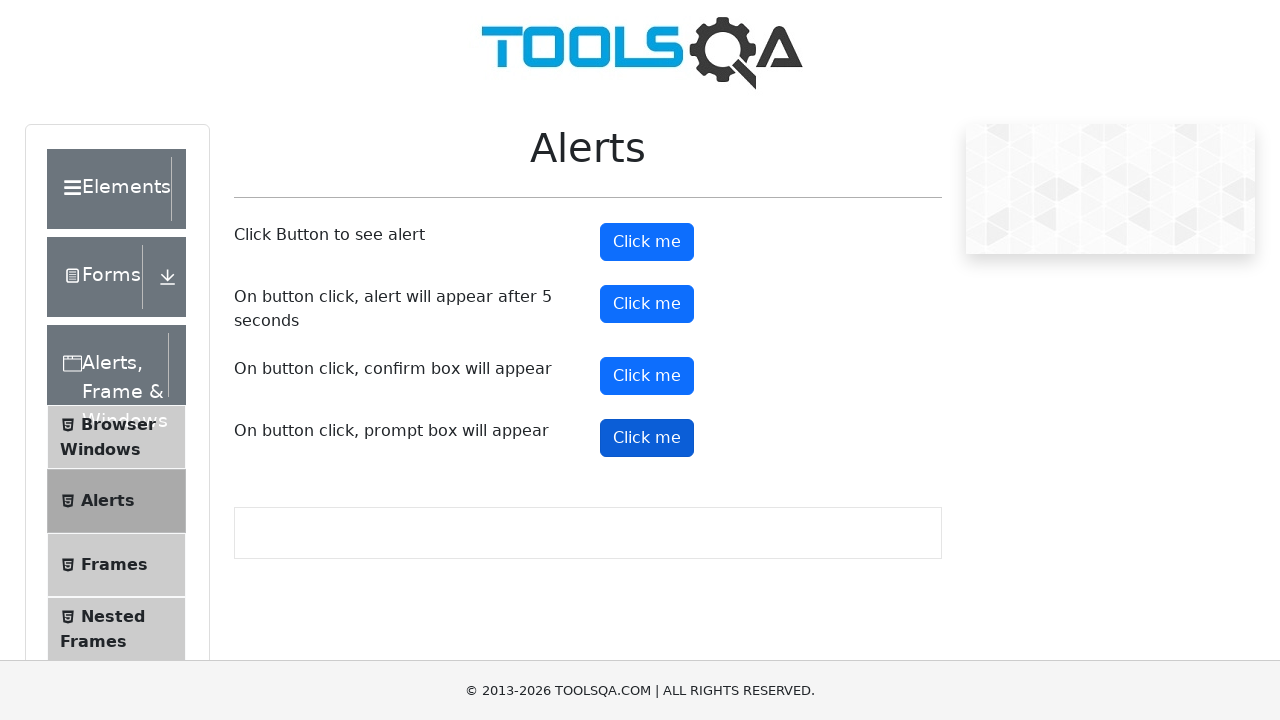

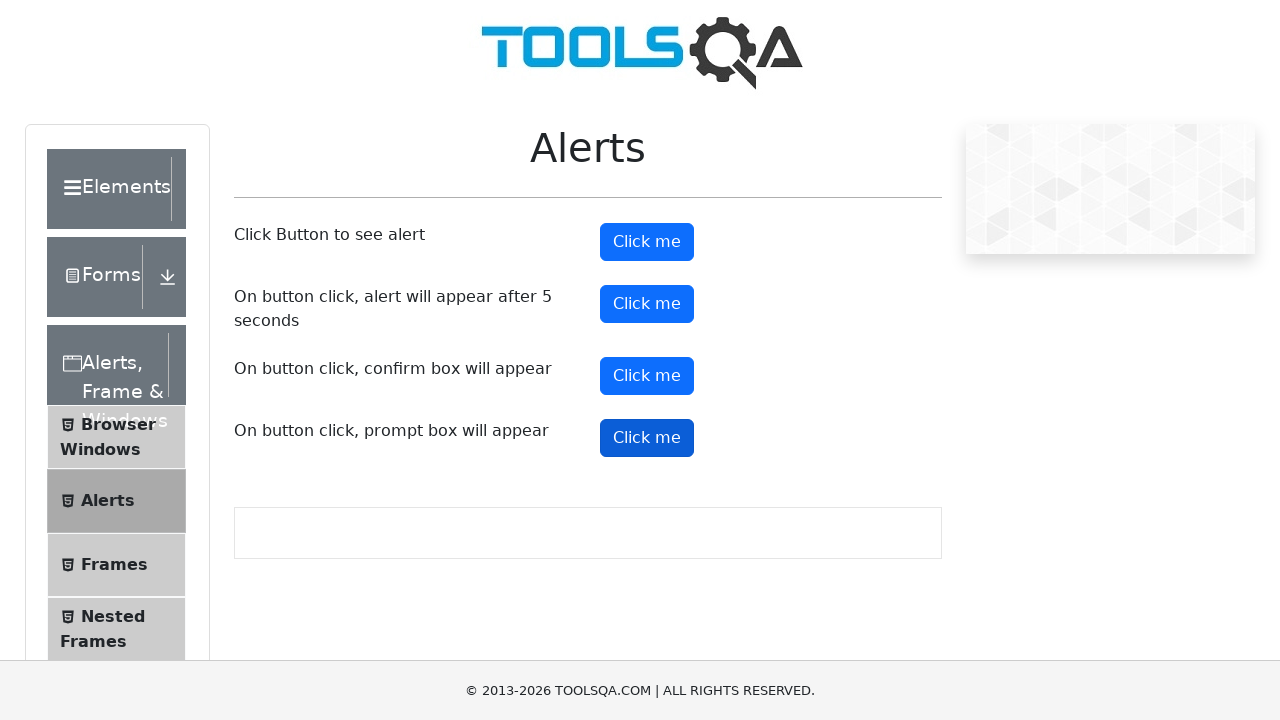